Tests JavaScript alert handling by clicking the first button, accepting the alert, and verifying the result message displays "You successfully clicked an alert"

Starting URL: https://the-internet.herokuapp.com/javascript_alerts

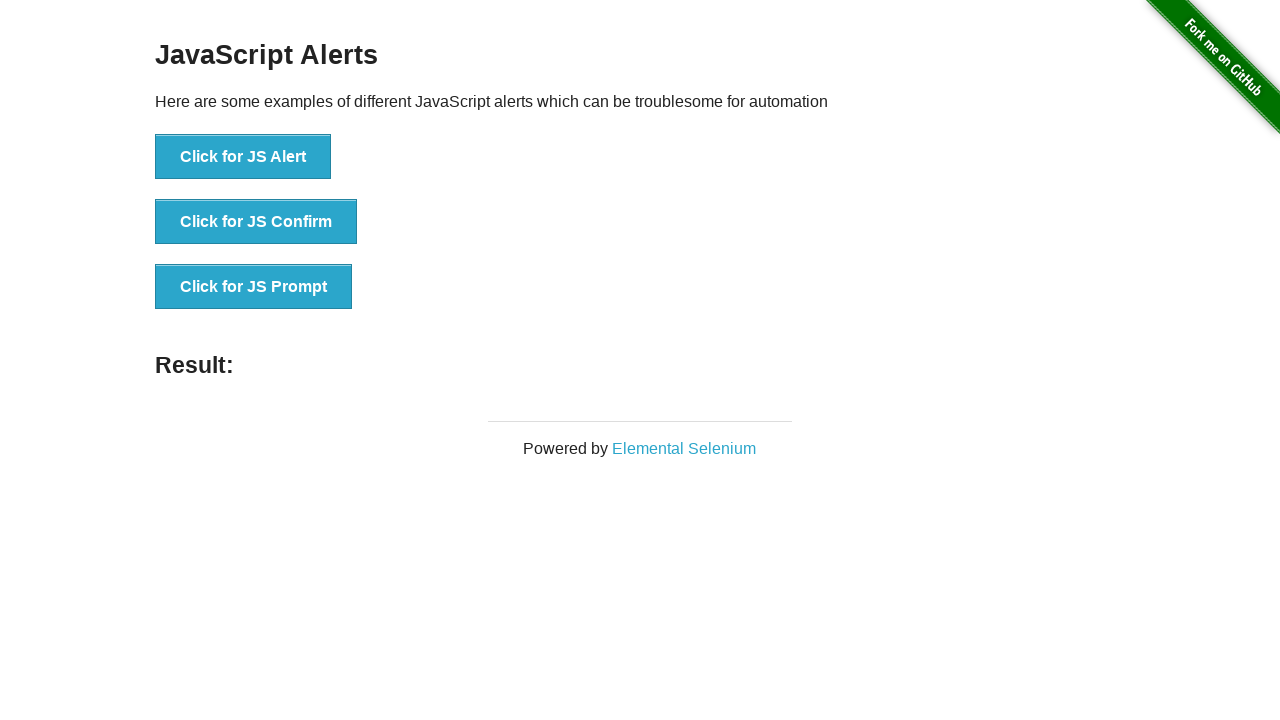

Clicked the first JavaScript alert button at (243, 157) on button[onclick='jsAlert()']
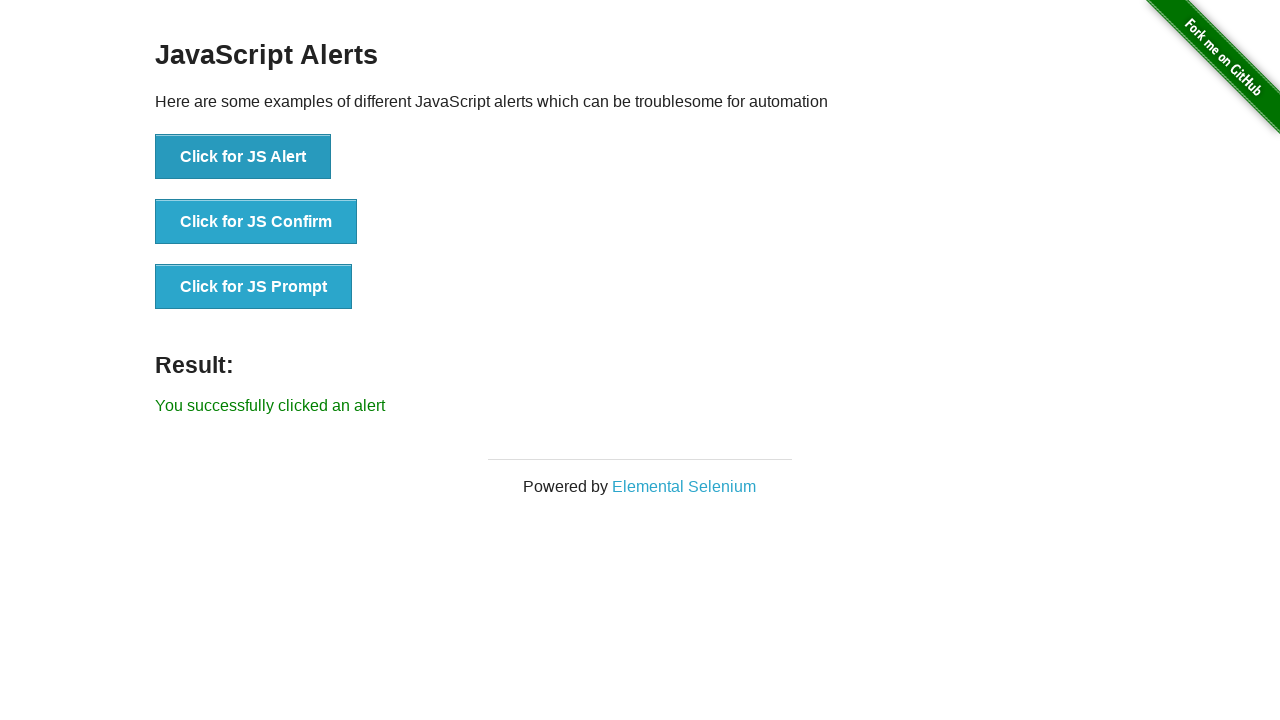

Set up dialog handler to accept alerts
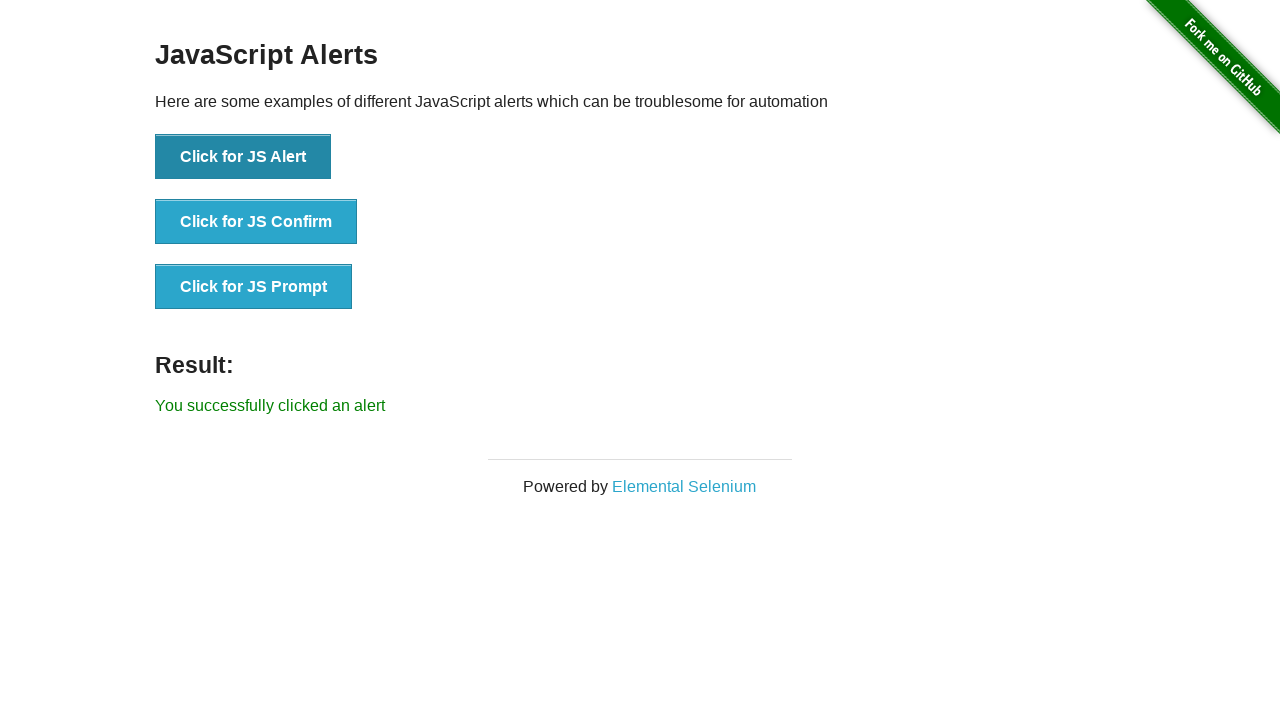

Clicked the JavaScript alert button to trigger alert at (243, 157) on button[onclick='jsAlert()']
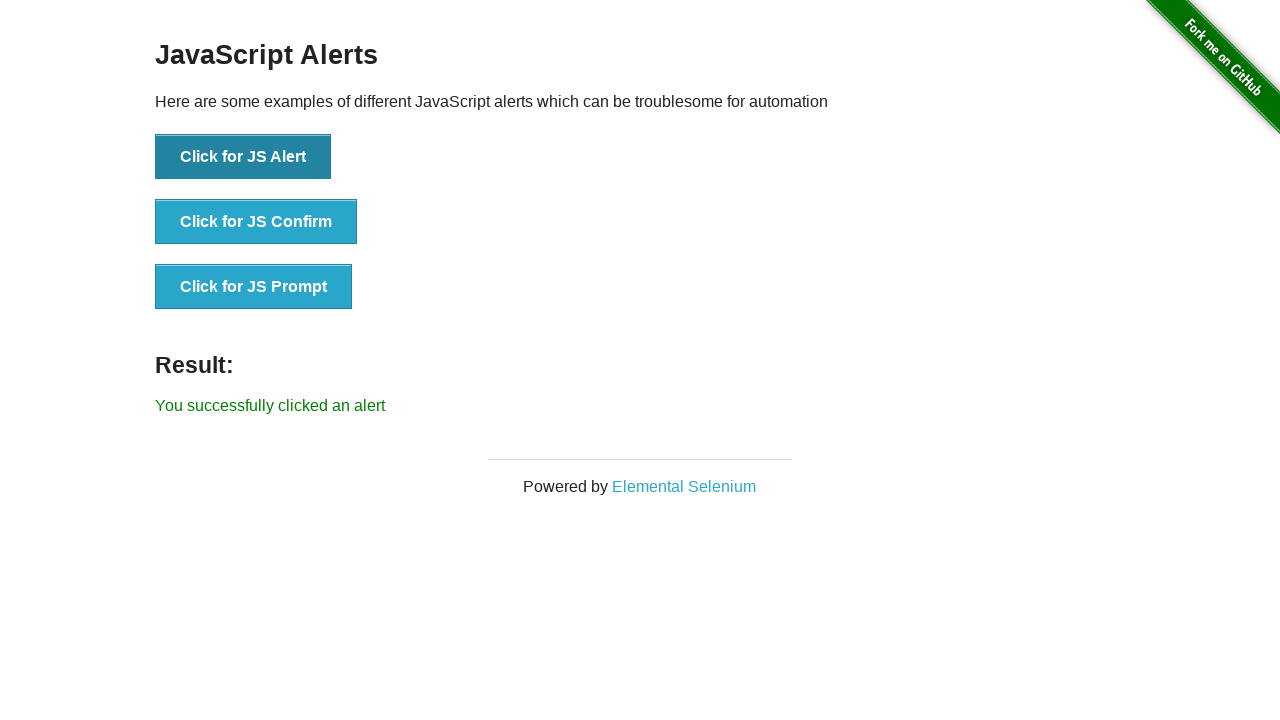

Result message element loaded
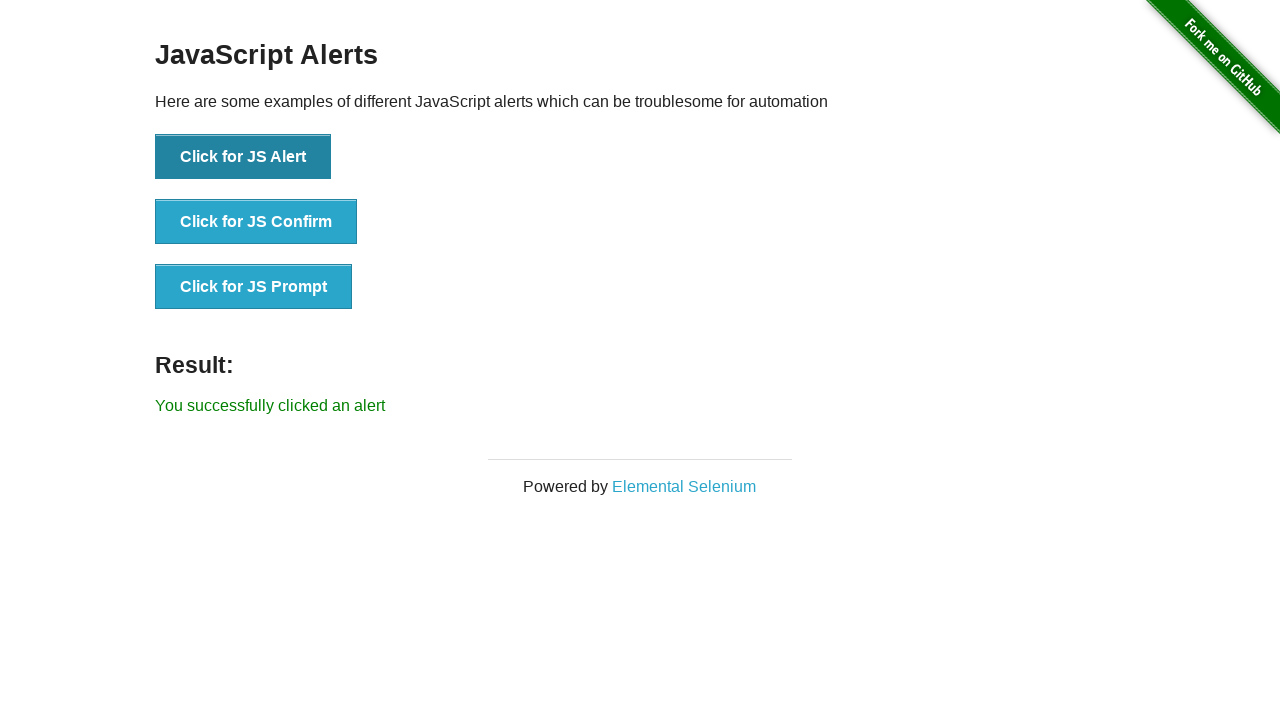

Retrieved result message text
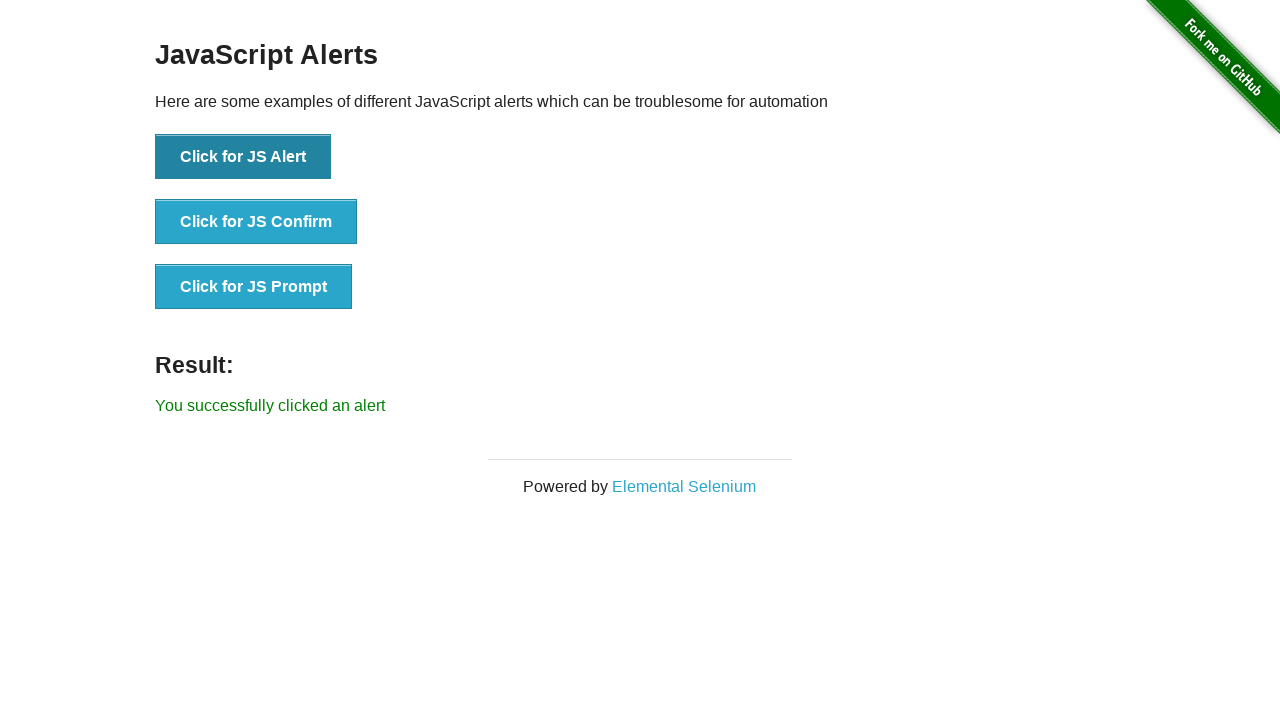

Verified result text matches expected message 'You successfully clicked an alert'
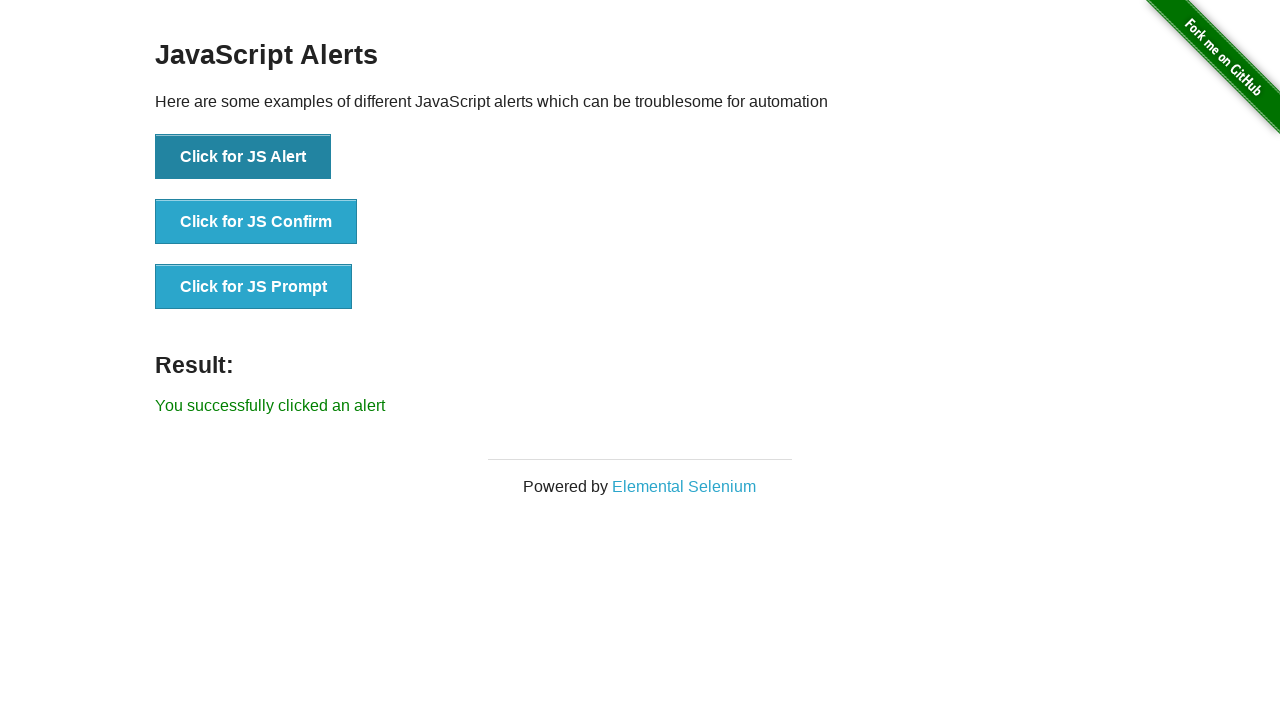

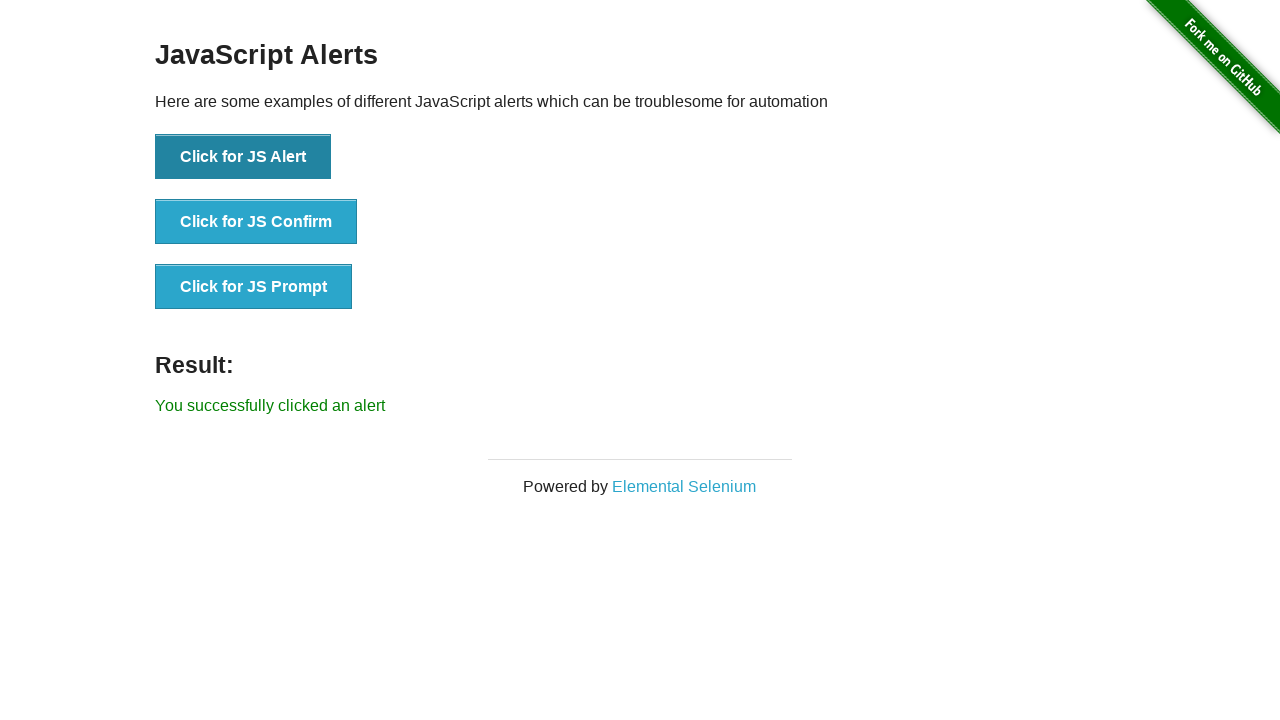